Tests file upload functionality by navigating to the file upload page, selecting a file, and submitting the upload form

Starting URL: https://the-internet.herokuapp.com/

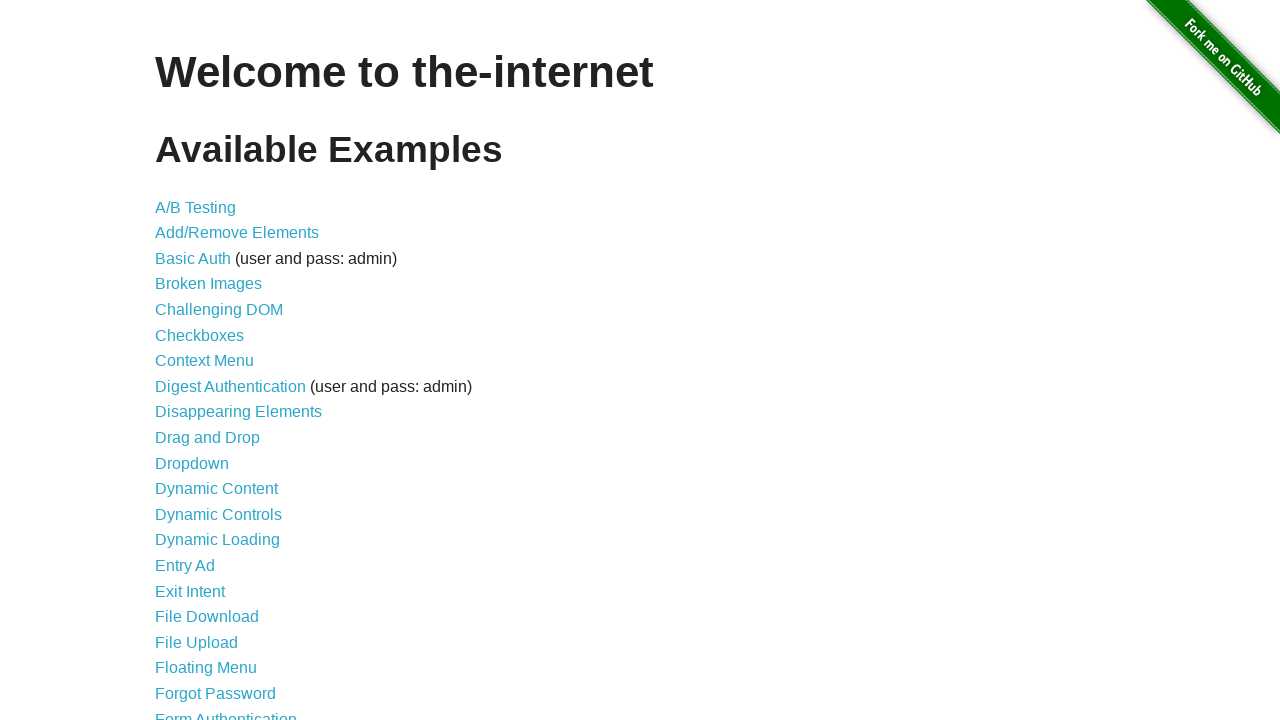

Clicked on File Upload link at (196, 642) on text=File Upload
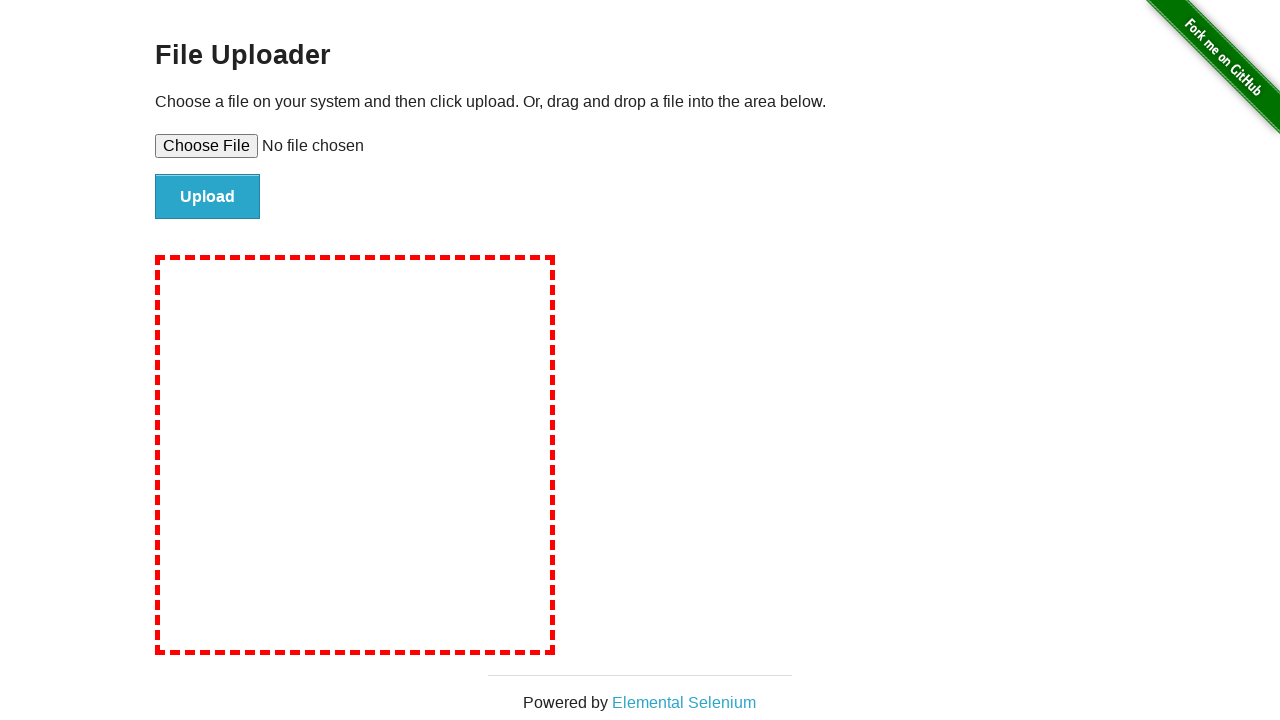

Created temporary test file with content
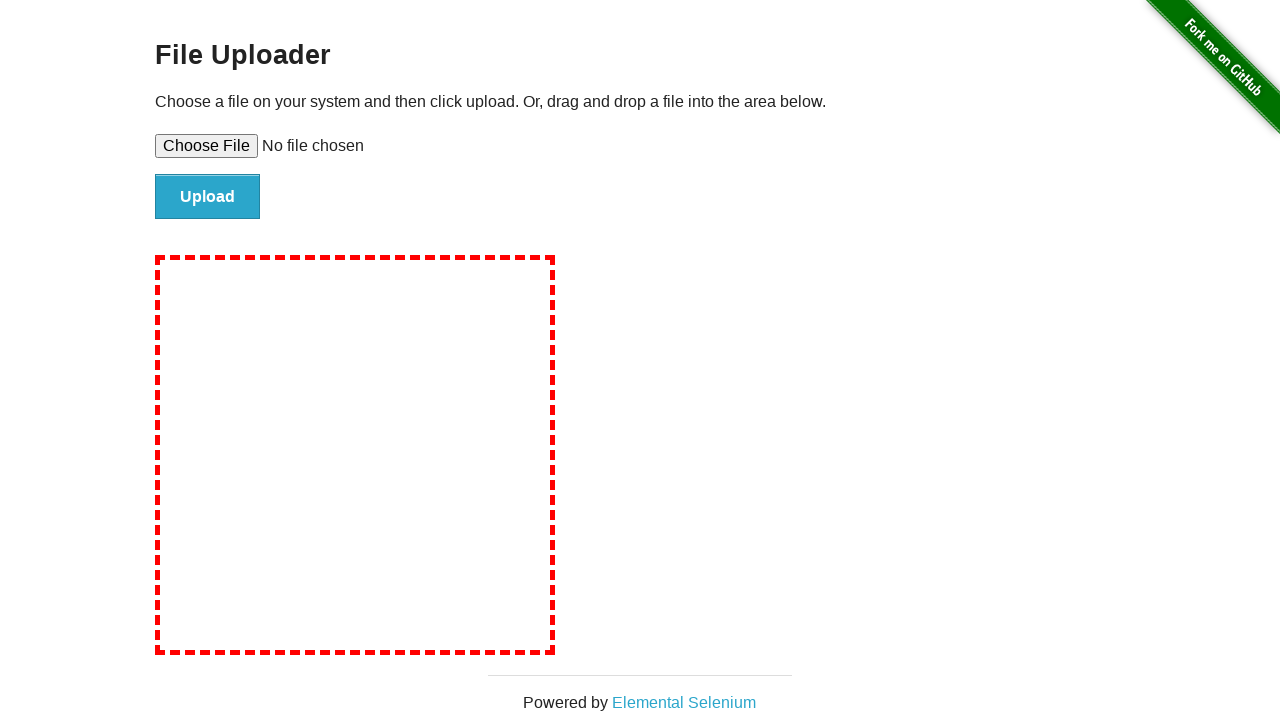

Selected file for upload
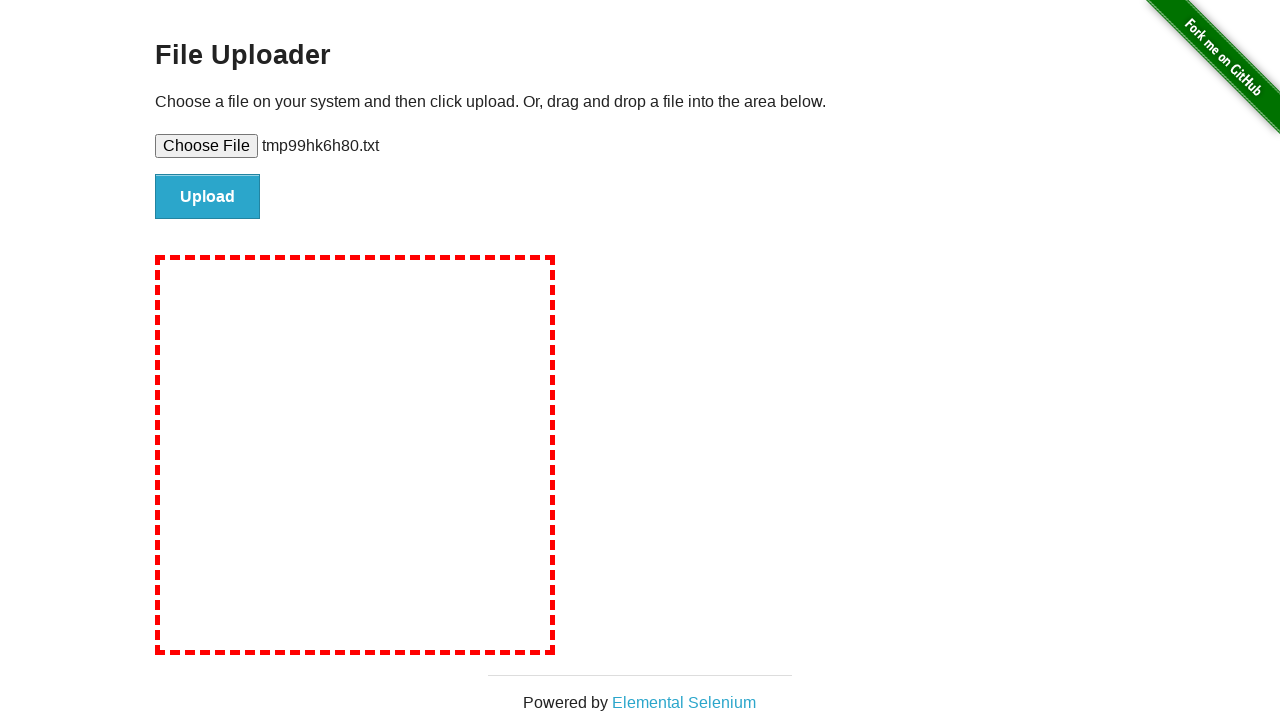

Clicked submit button to upload file at (208, 197) on #file-submit
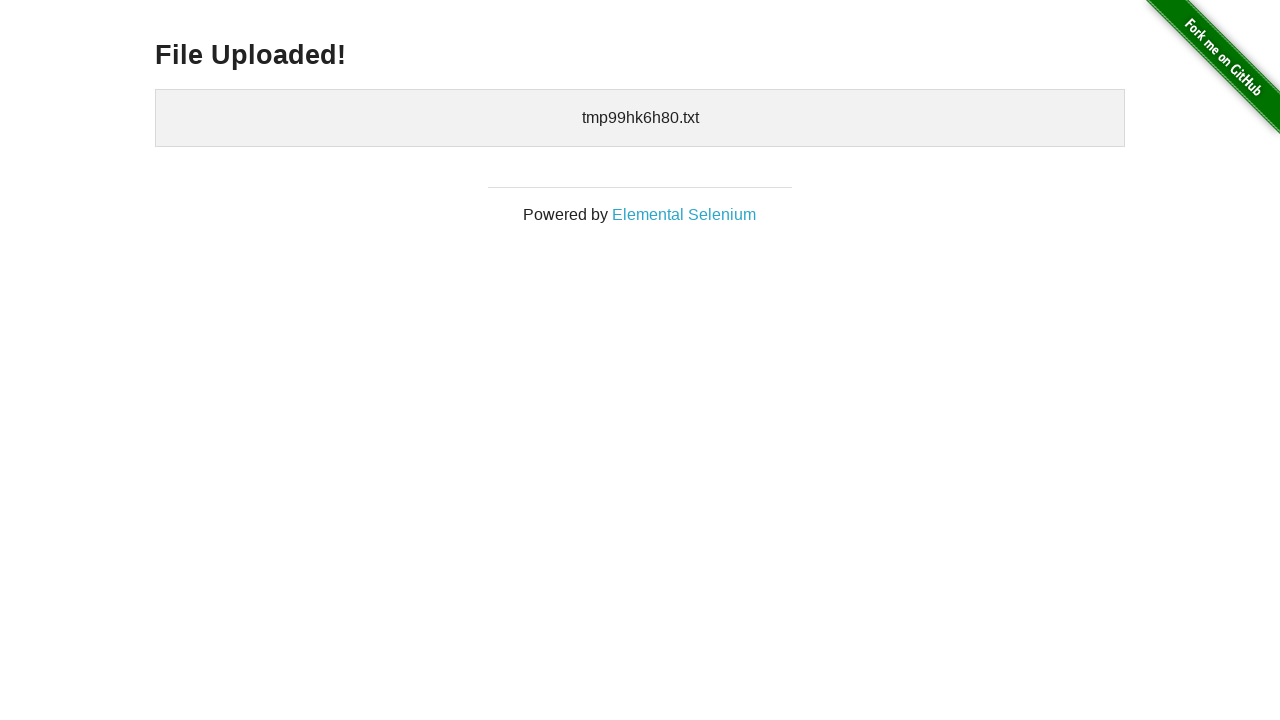

Cleaned up temporary test file
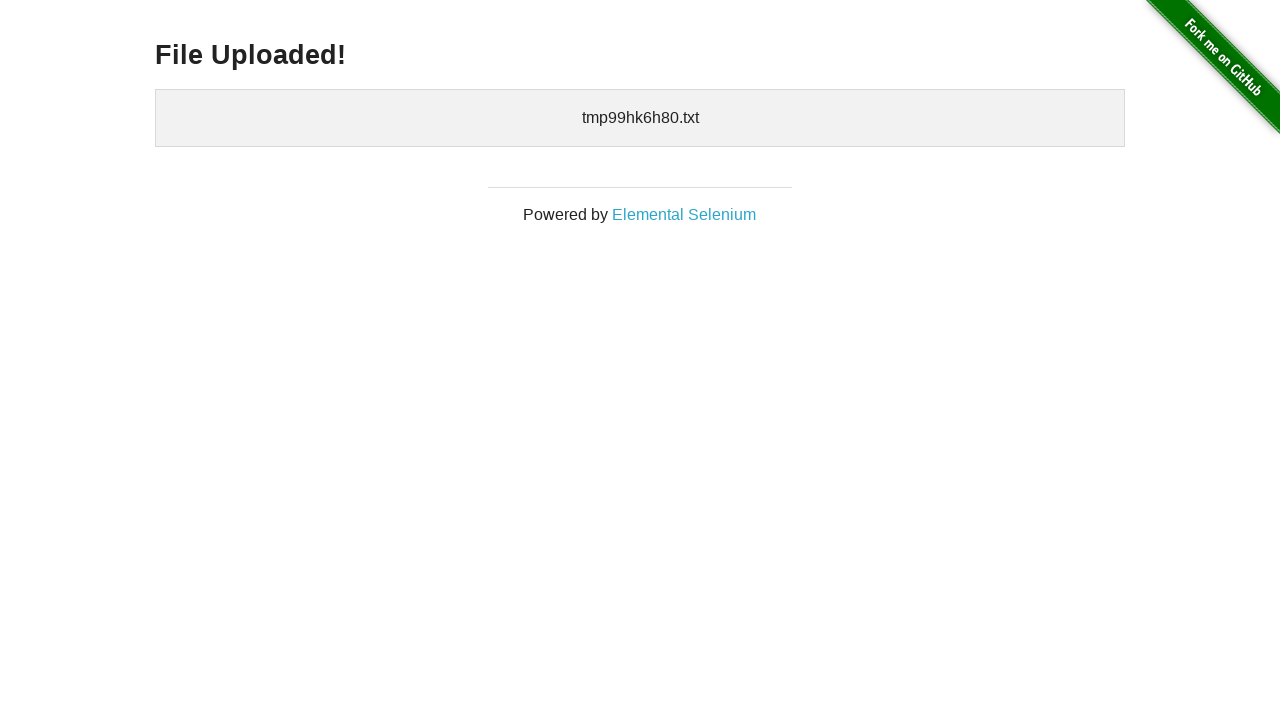

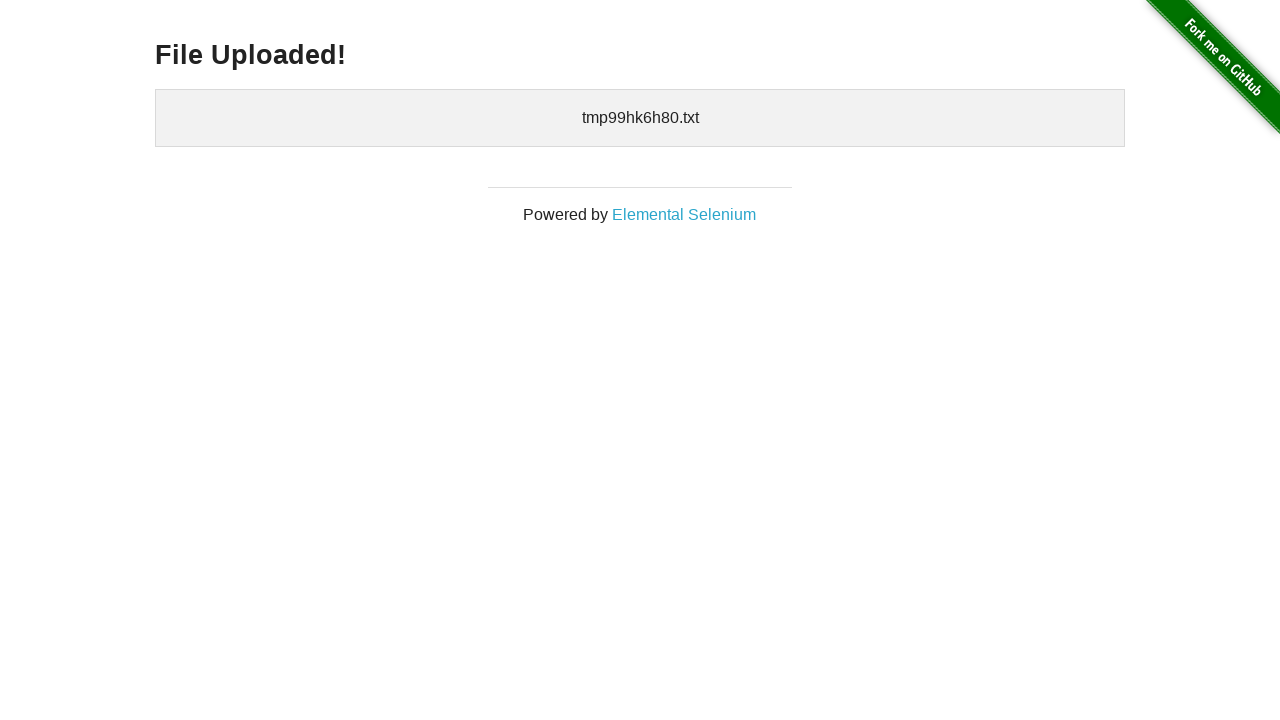